Navigates to an automation practice page and interacts with a web table, verifying the table structure by locating rows and cells.

Starting URL: https://rahulshettyacademy.com/AutomationPractice/

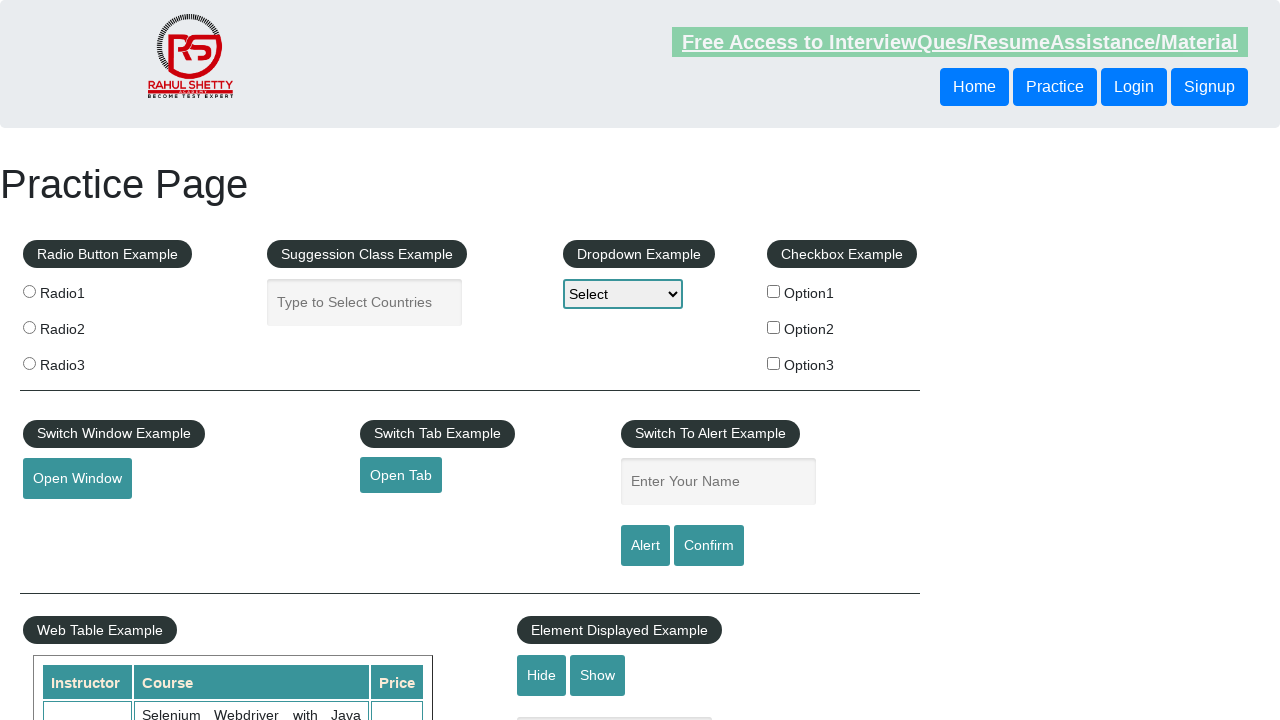

Navigated to automation practice page
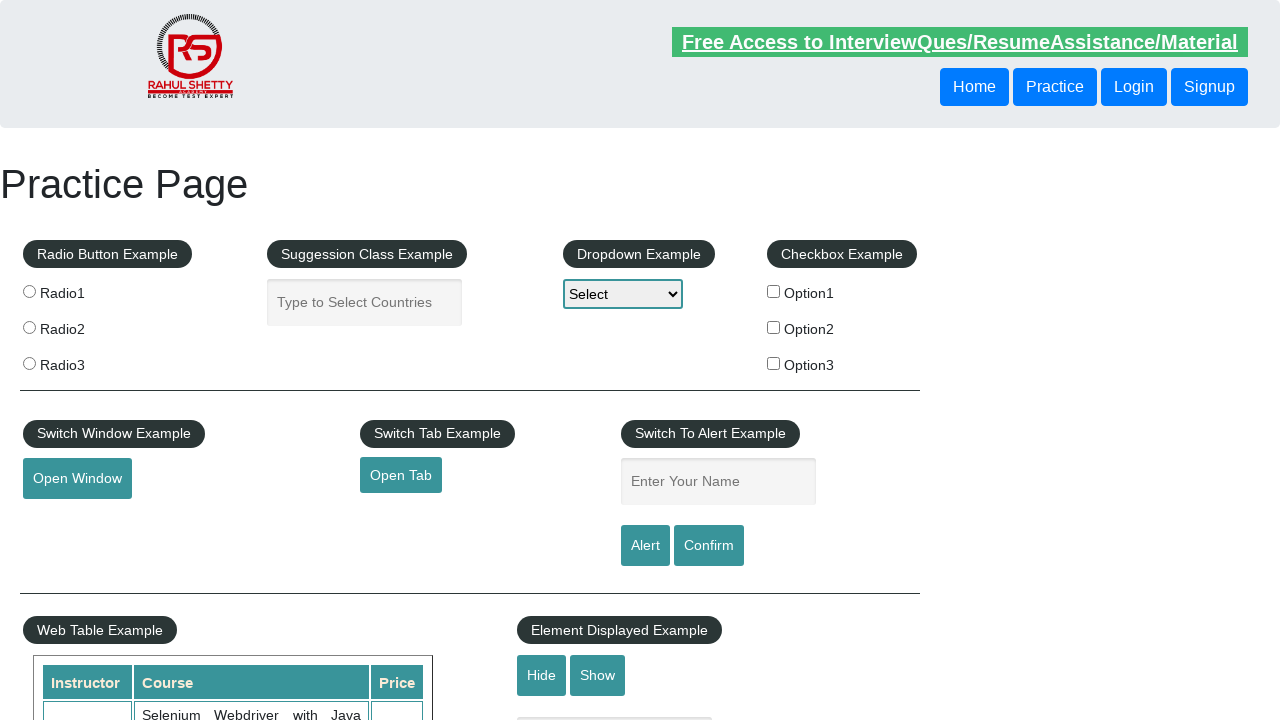

Product table loaded and is visible
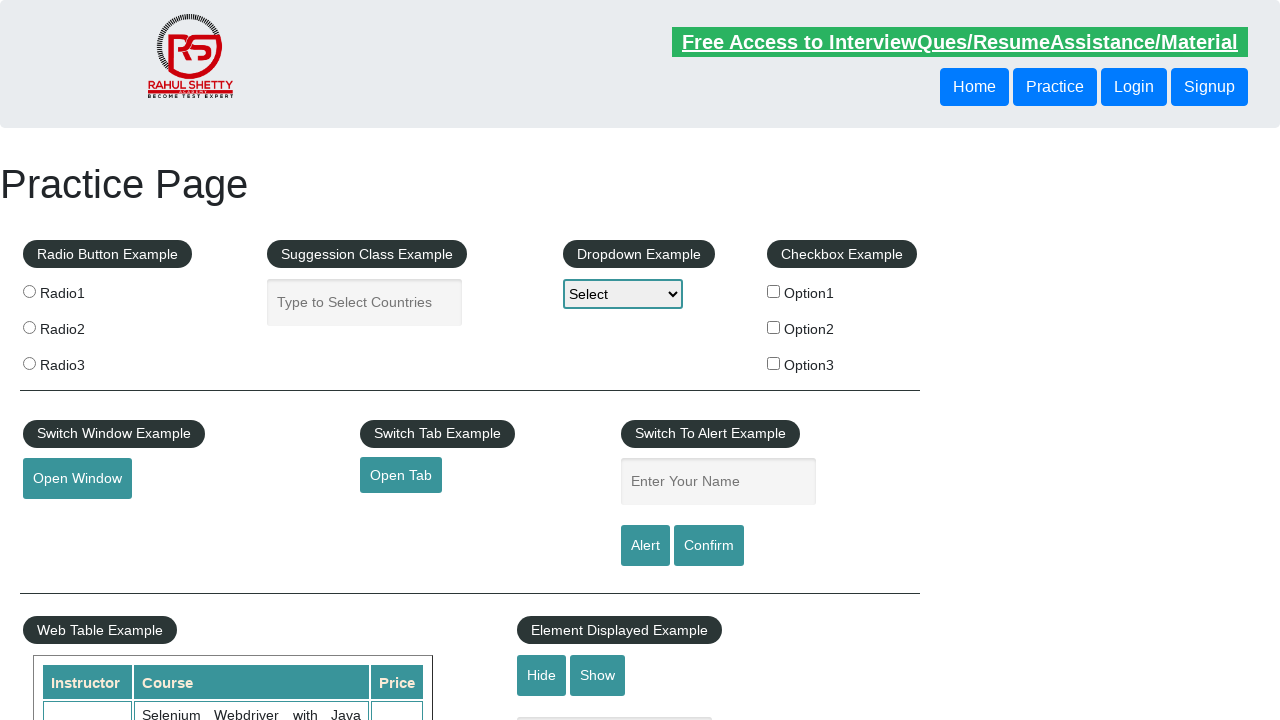

Located web table with ID 'product'
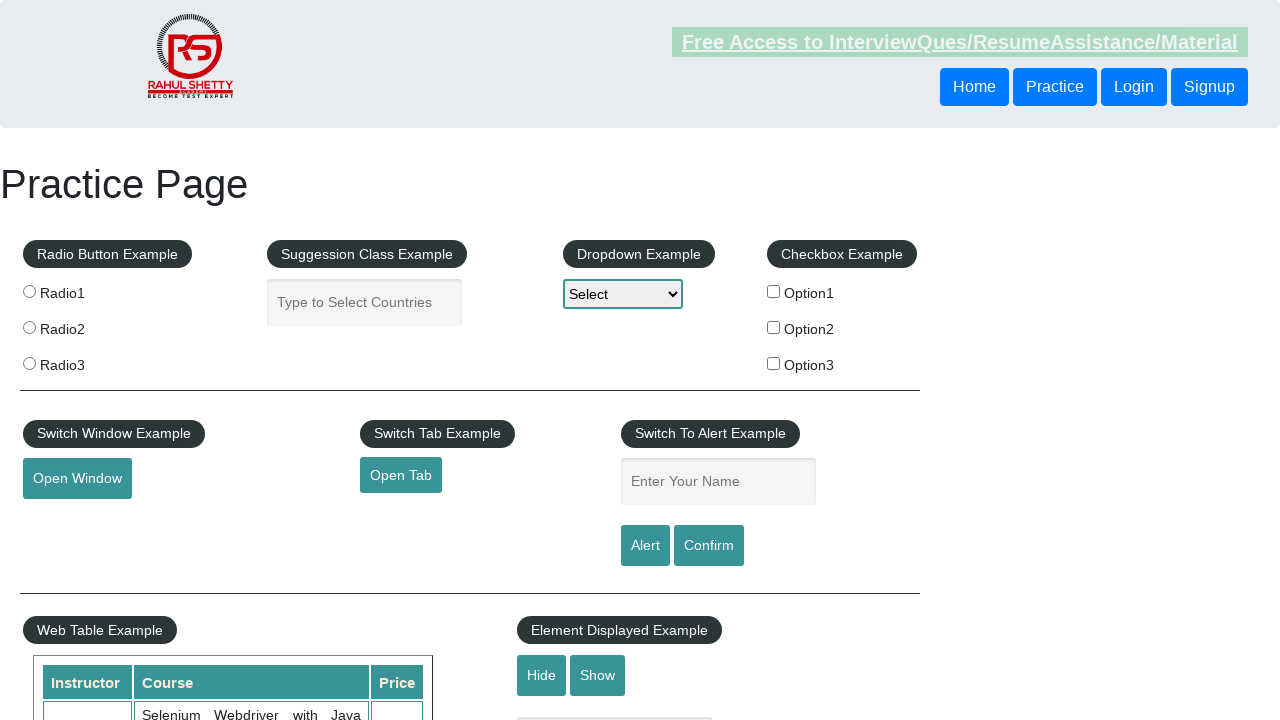

Verified table rows exist and first row is visible
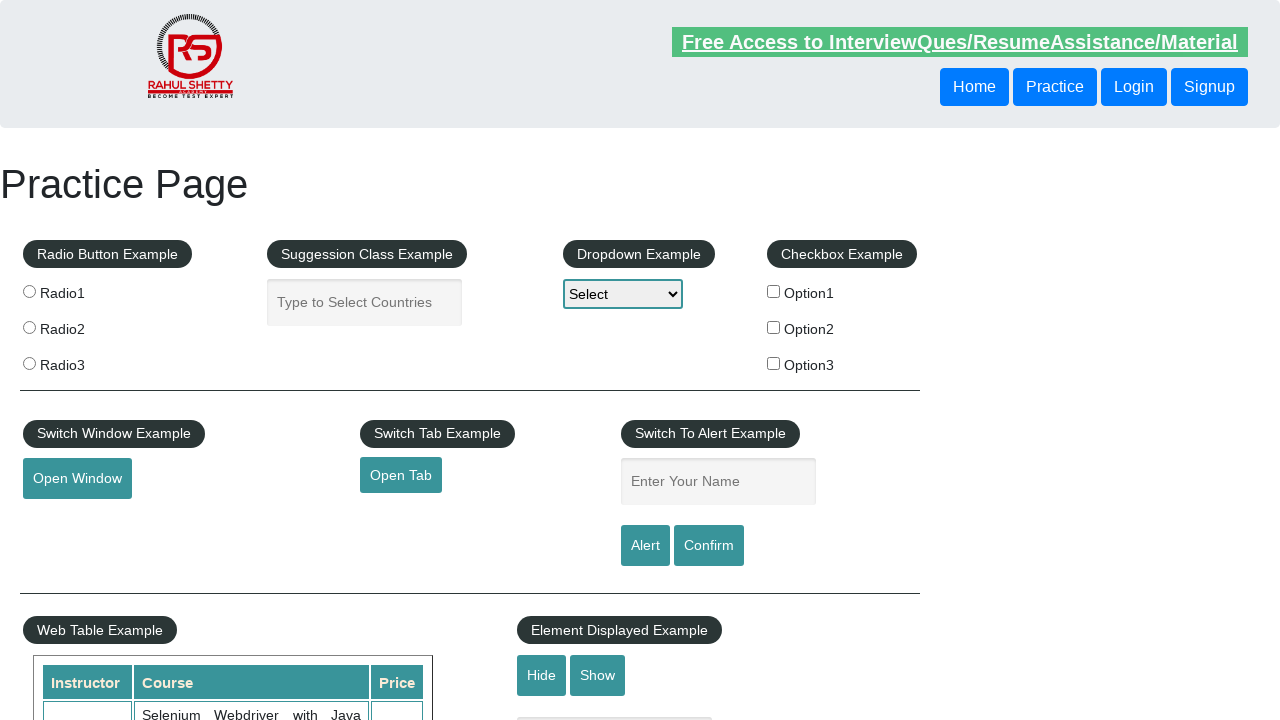

Located the third row in the table
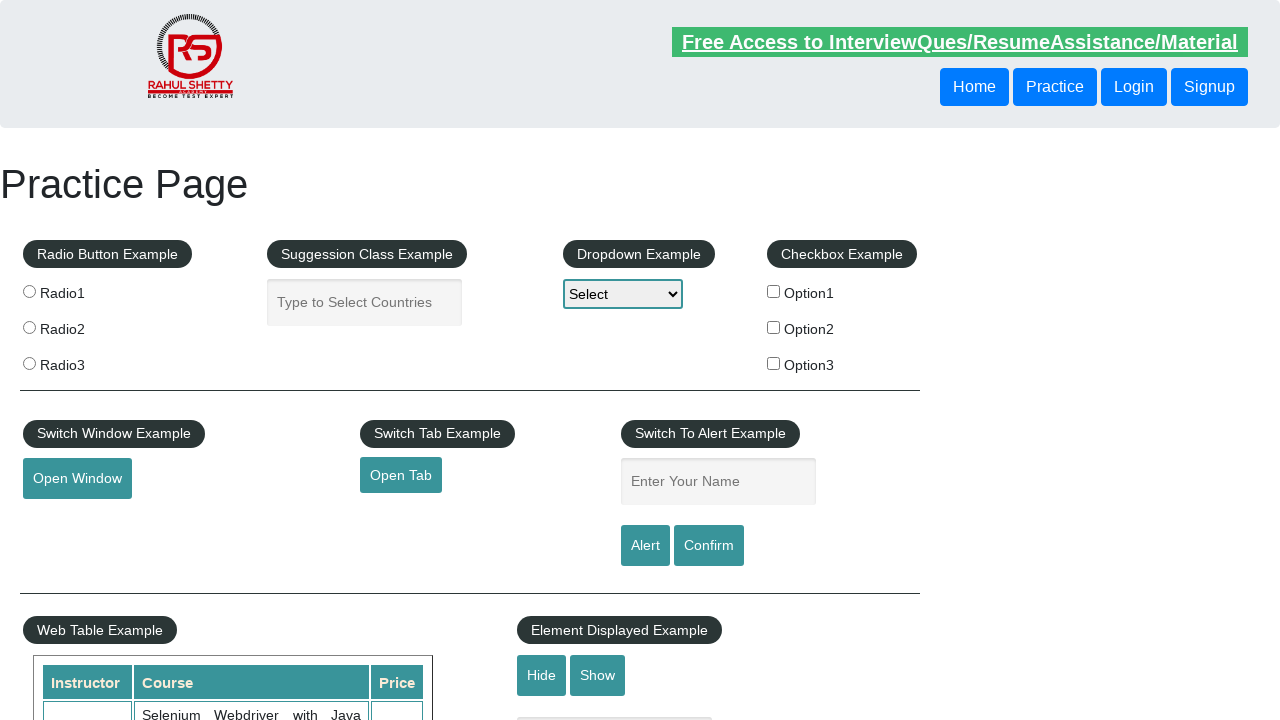

Located all cells in the third row
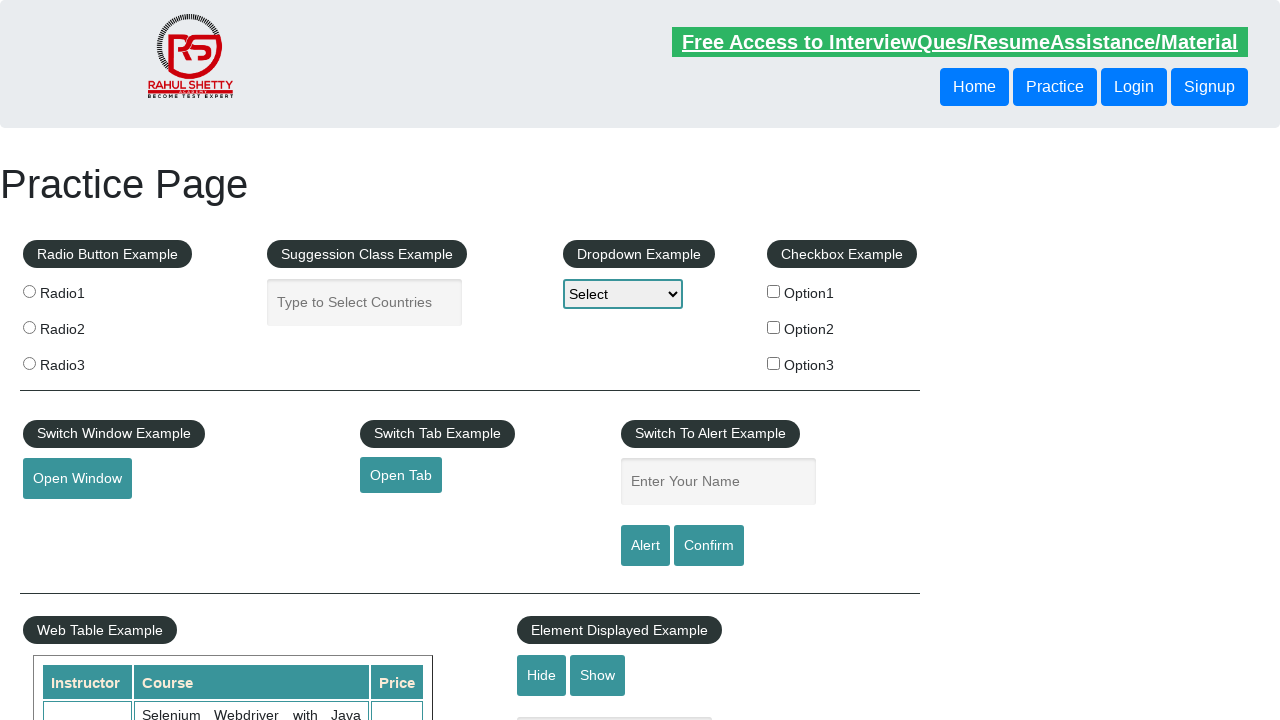

Verified first cell in third row is visible
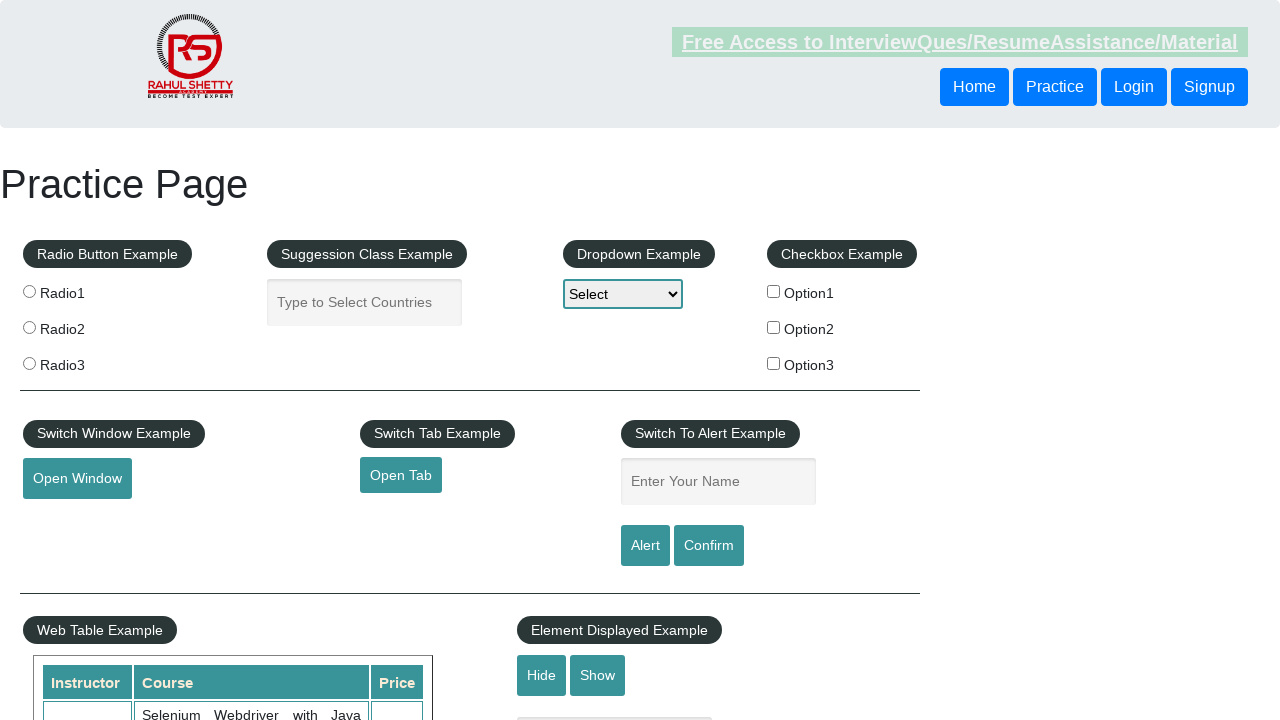

Verified second cell in third row is visible
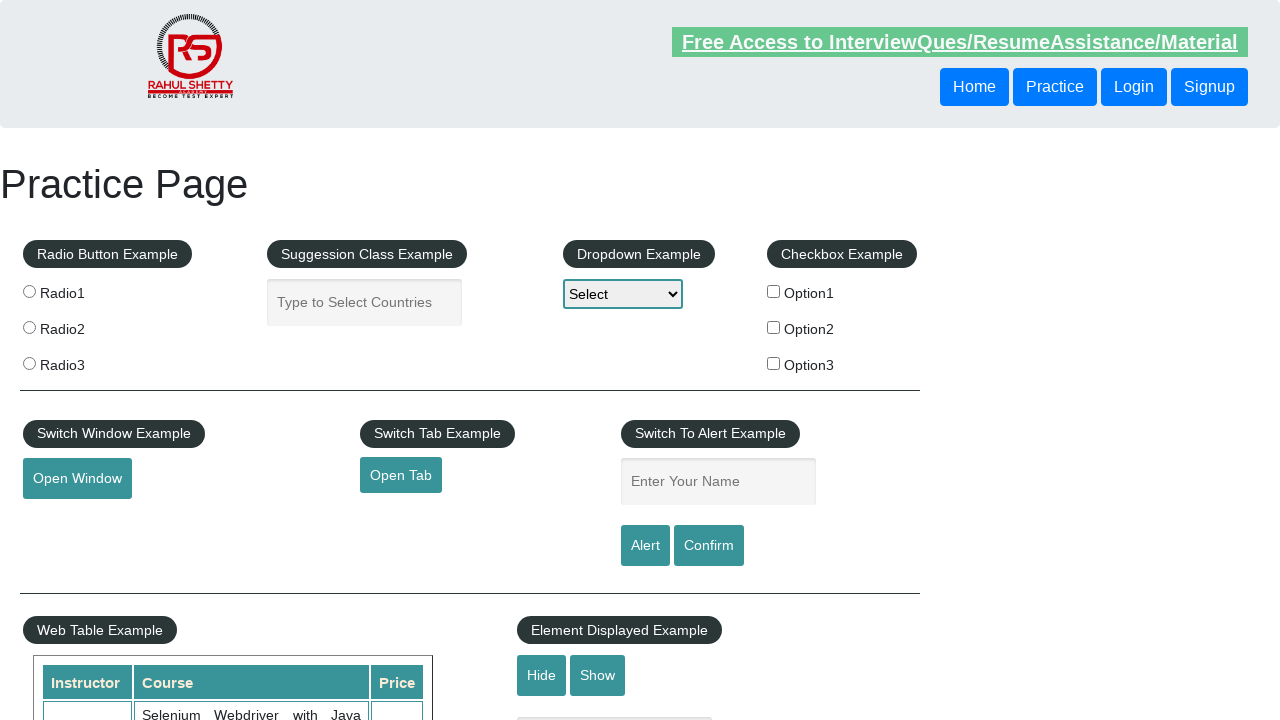

Verified third cell in third row is visible
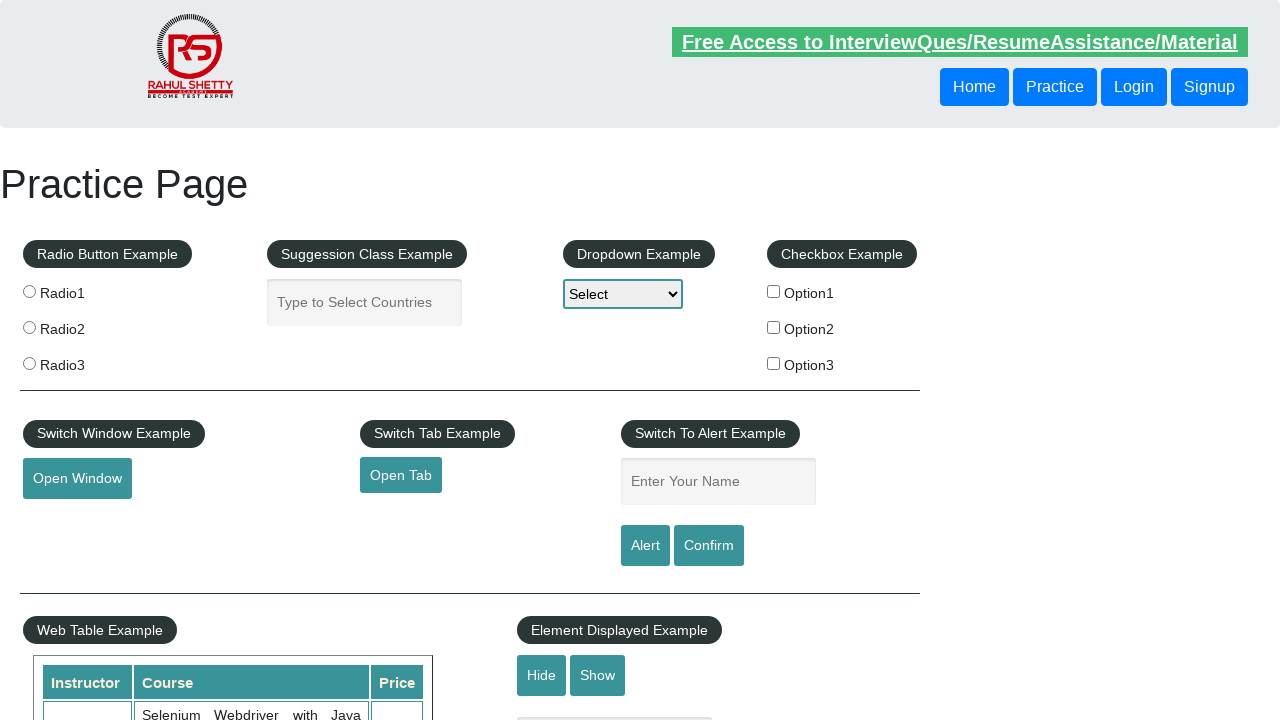

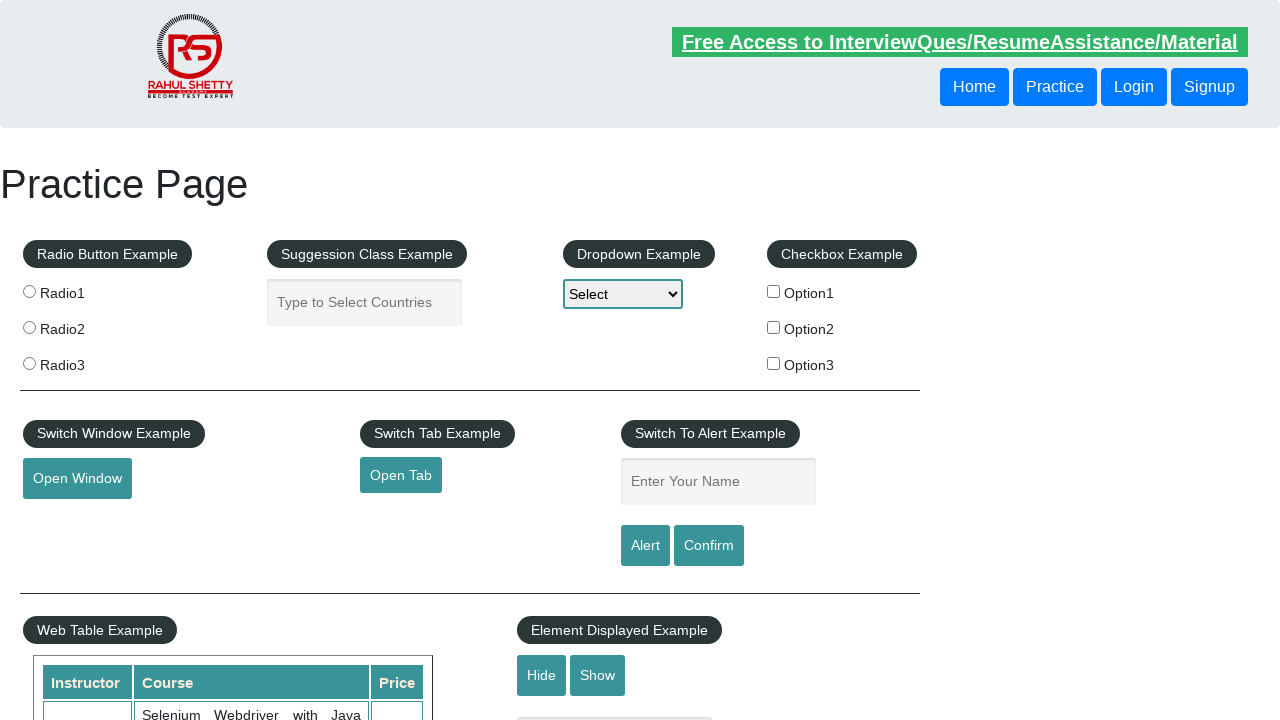